Tests nested iframe handling by navigating to a frames demo page, clicking to access multiple frames view, switching into an outer iframe, then an inner iframe, and typing text into an input field within the nested iframe.

Starting URL: http://demo.automationtesting.in/Frames.html

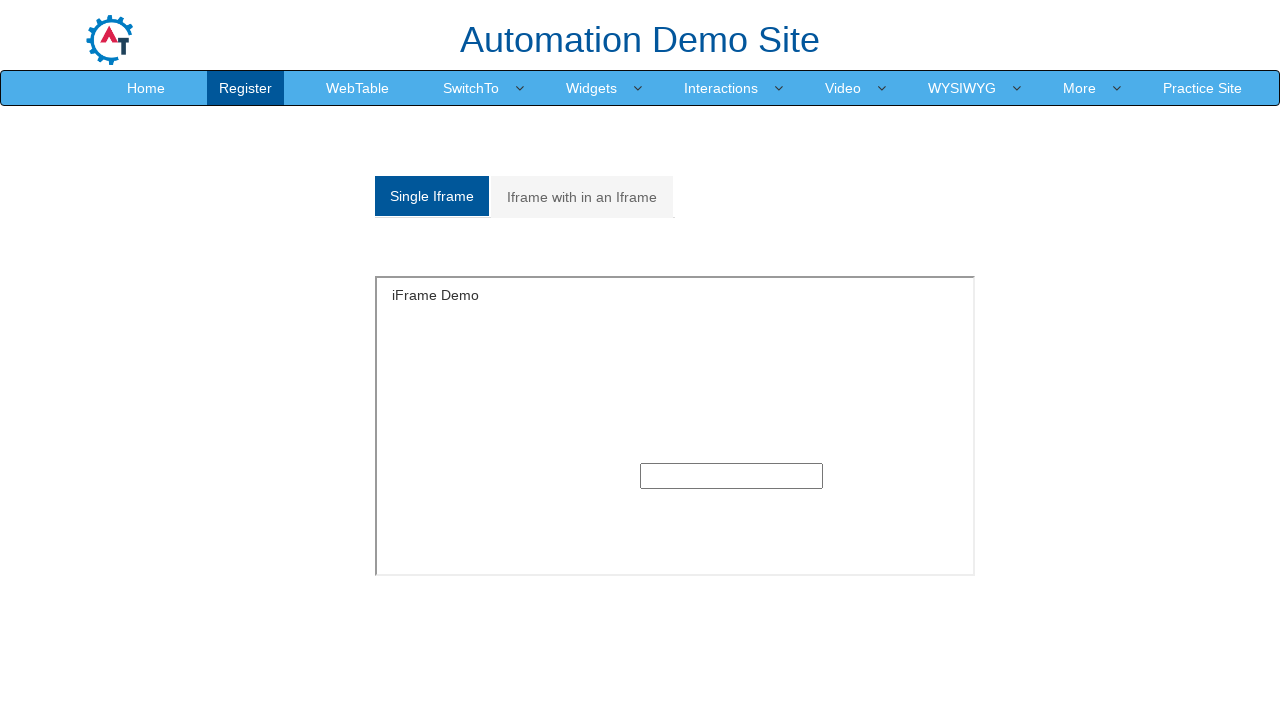

Clicked link to access multiple frames section at (582, 197) on (//a[@class='analystic'])[2]
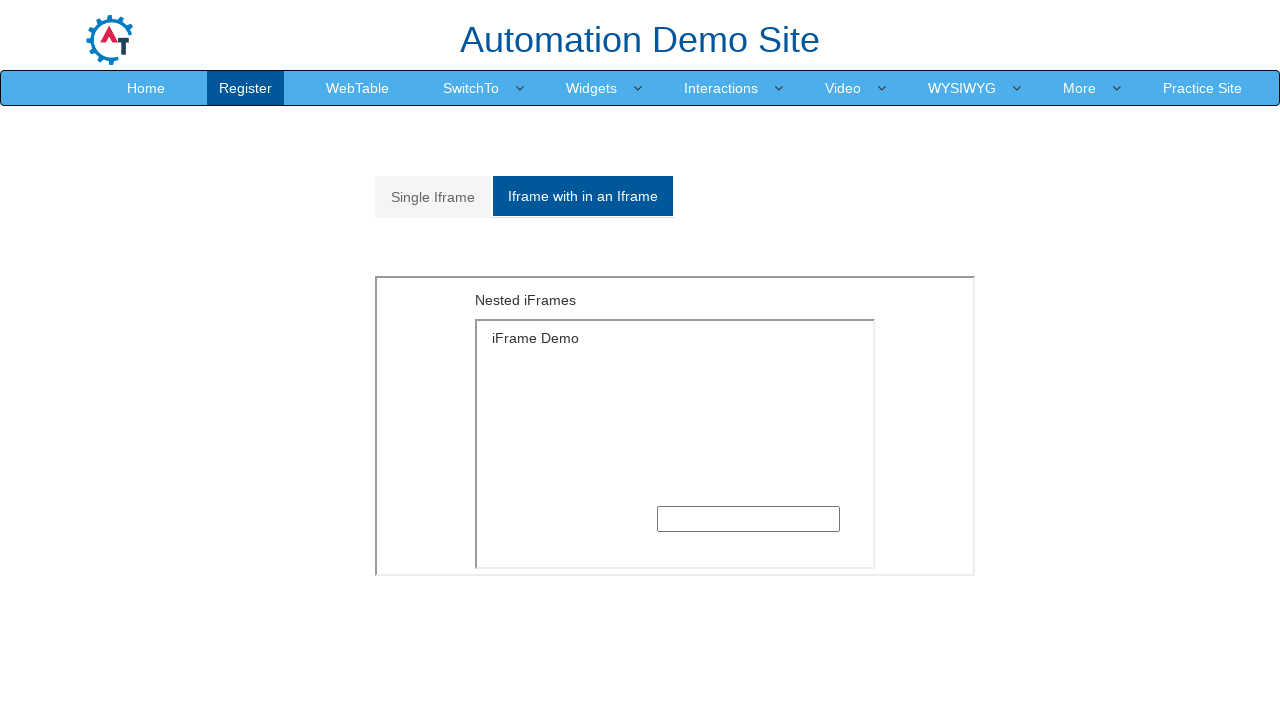

Located outer iframe with src='MultipleFrames.html'
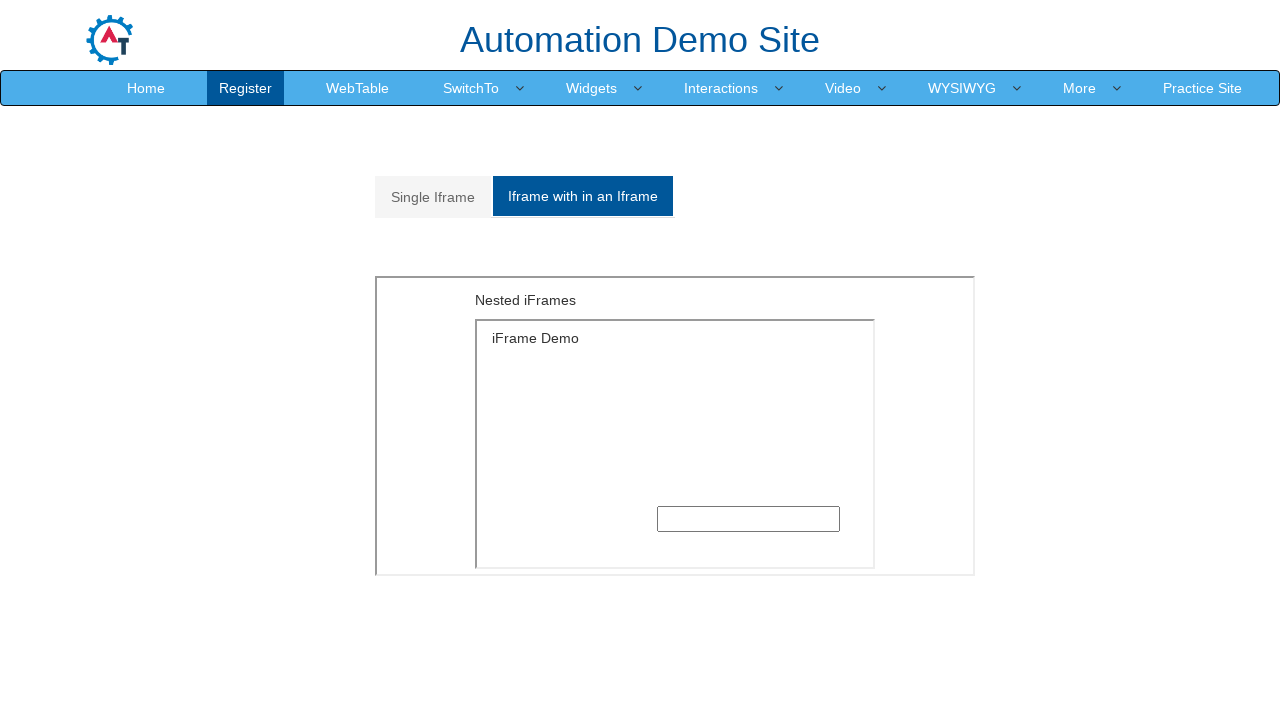

Located inner iframe with src='SingleFrame.html' within outer iframe
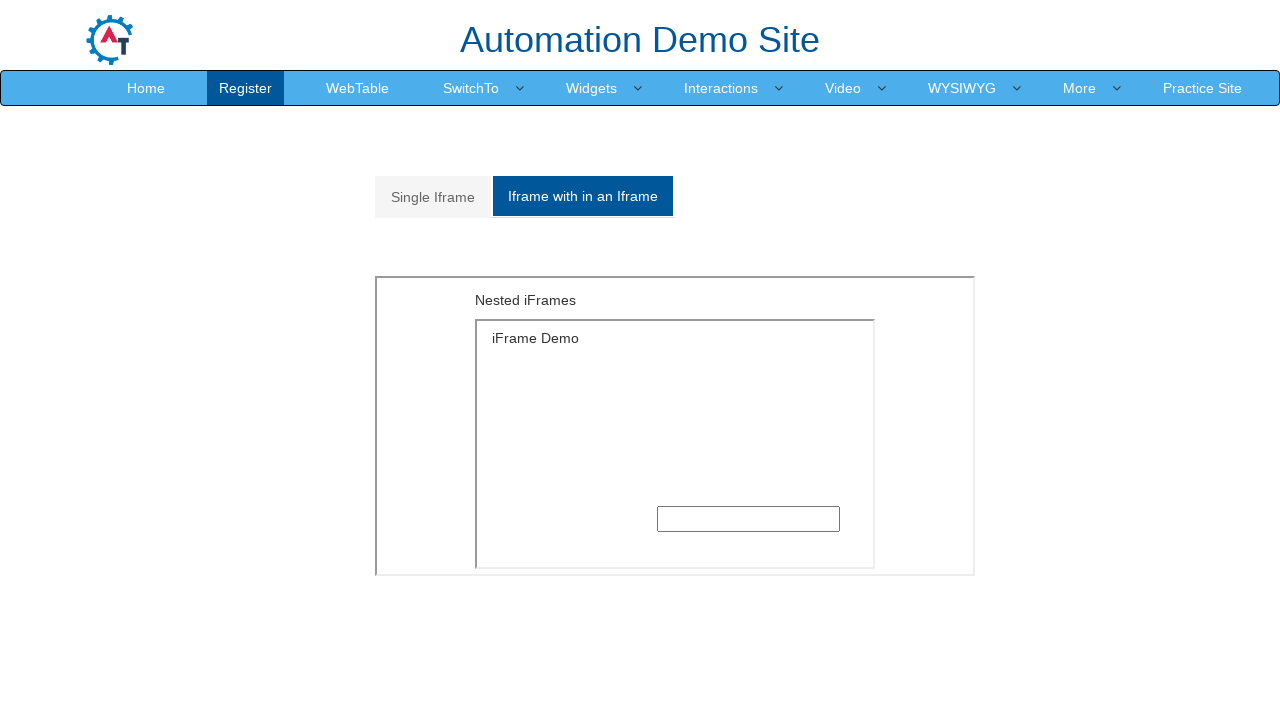

Typed 'swara' into text input field within nested iframe on iframe[src='MultipleFrames.html'] >> internal:control=enter-frame >> iframe[src=
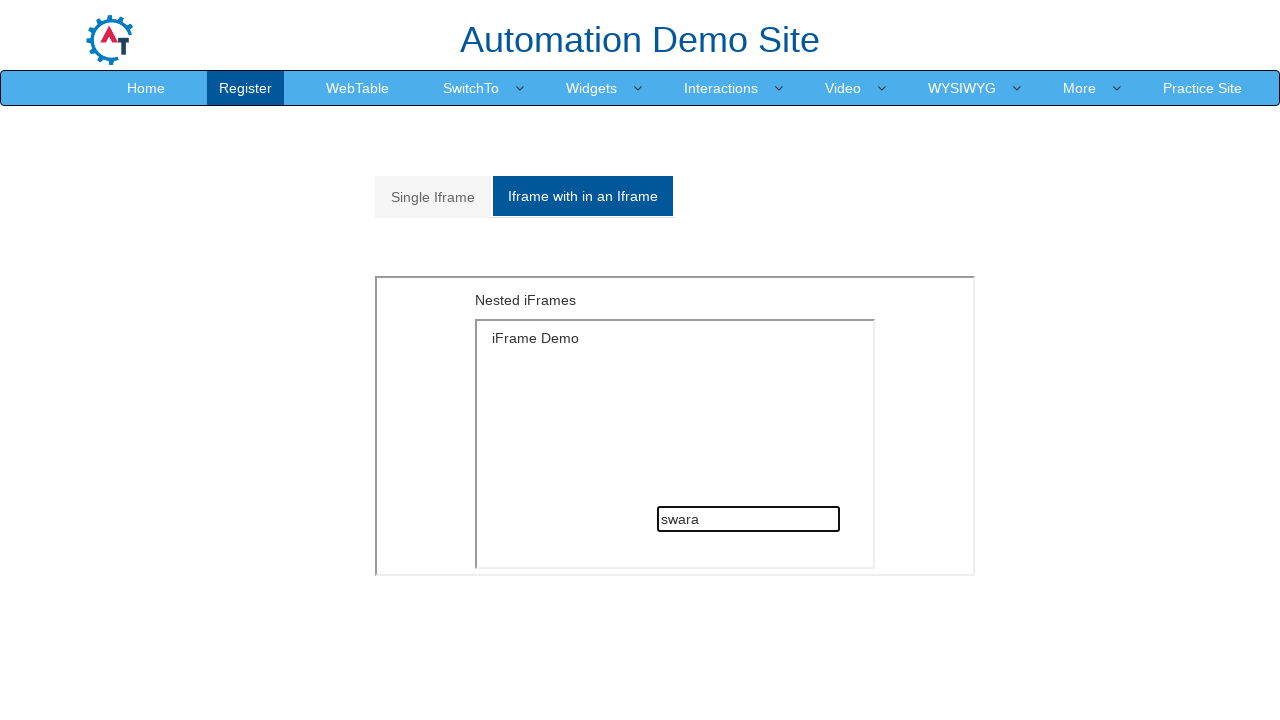

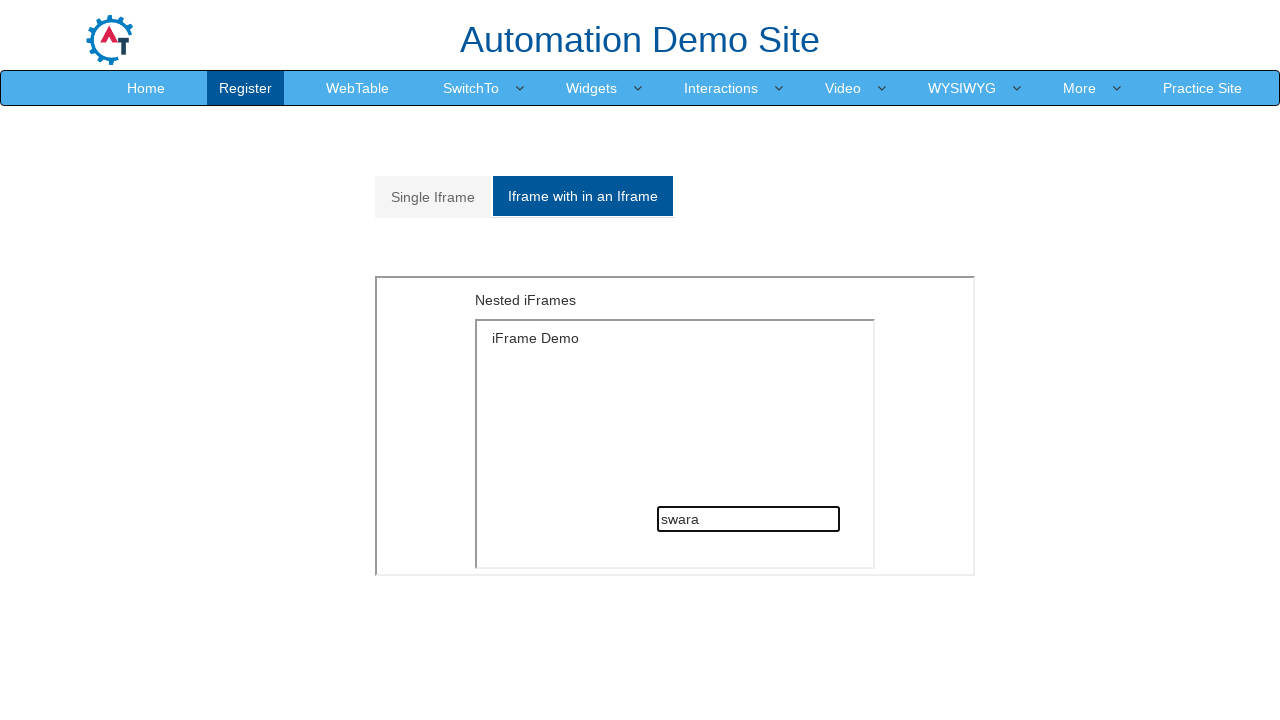